Tests enabling/disabling of input element by clicking Enable button and checking input state

Starting URL: https://the-internet.herokuapp.com/dynamic_controls

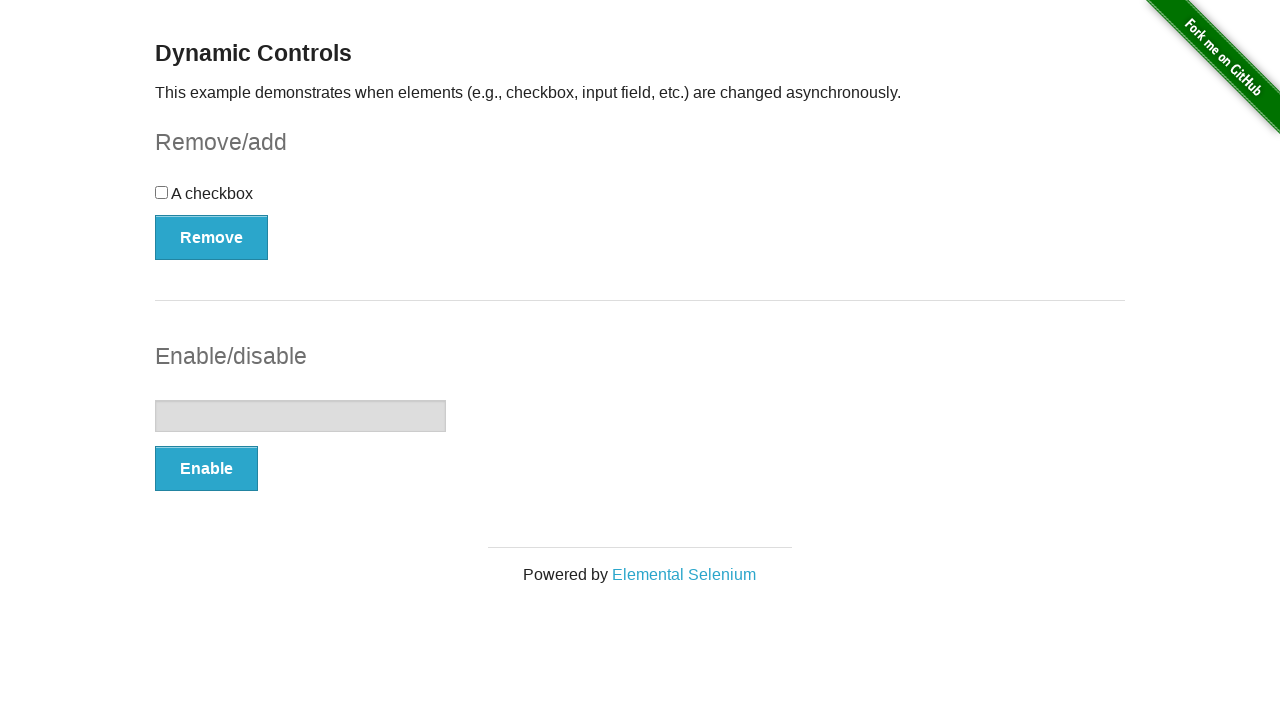

Clicked Enable button to enable input element at (206, 469) on button:has-text('Enable')
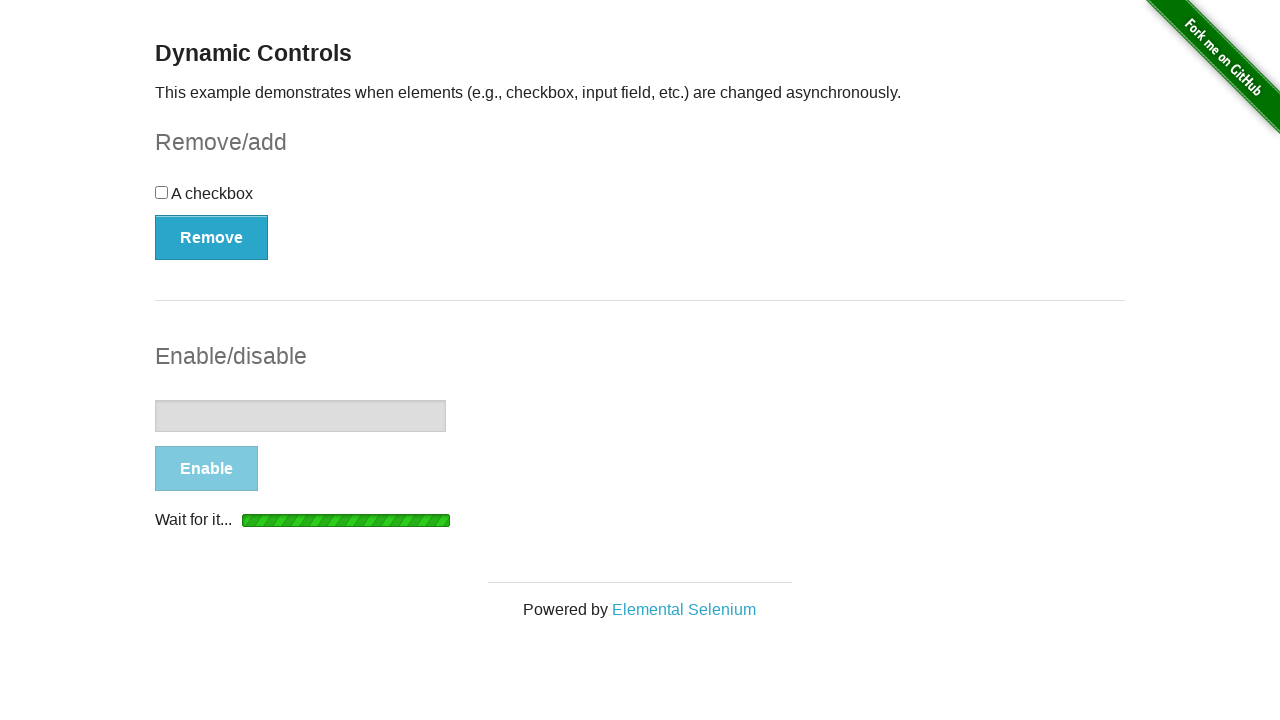

Input element became enabled
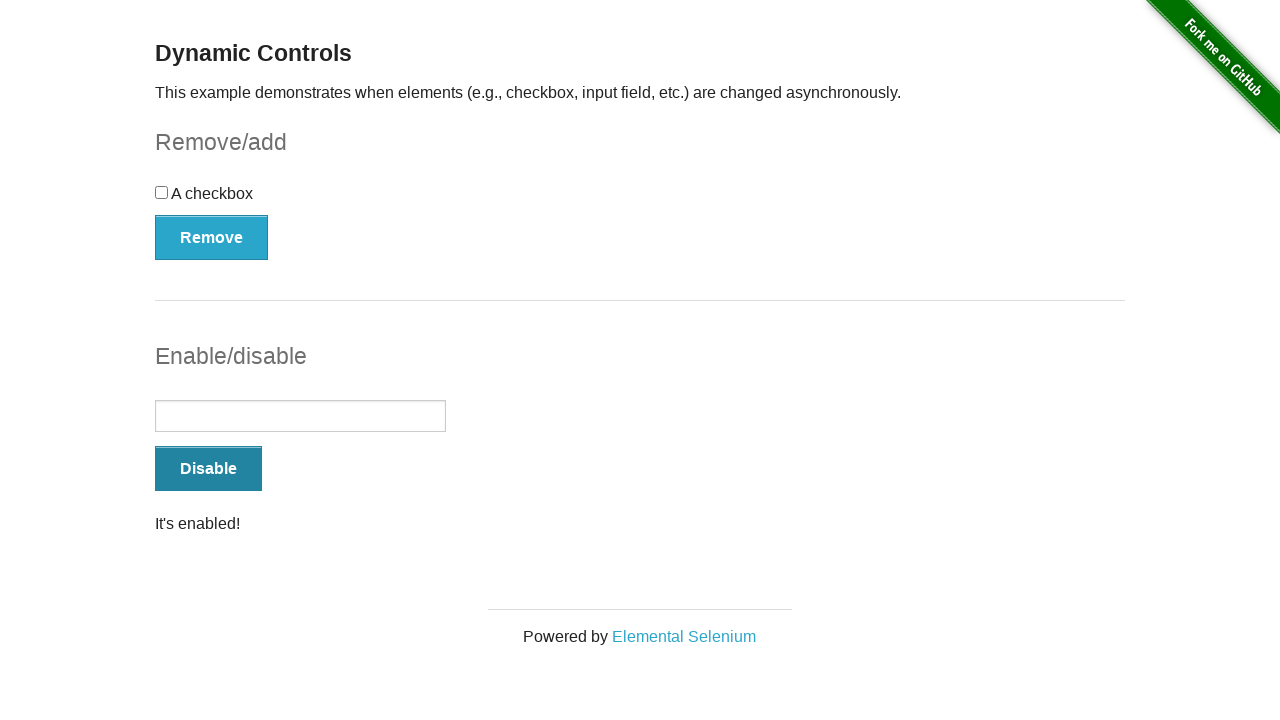

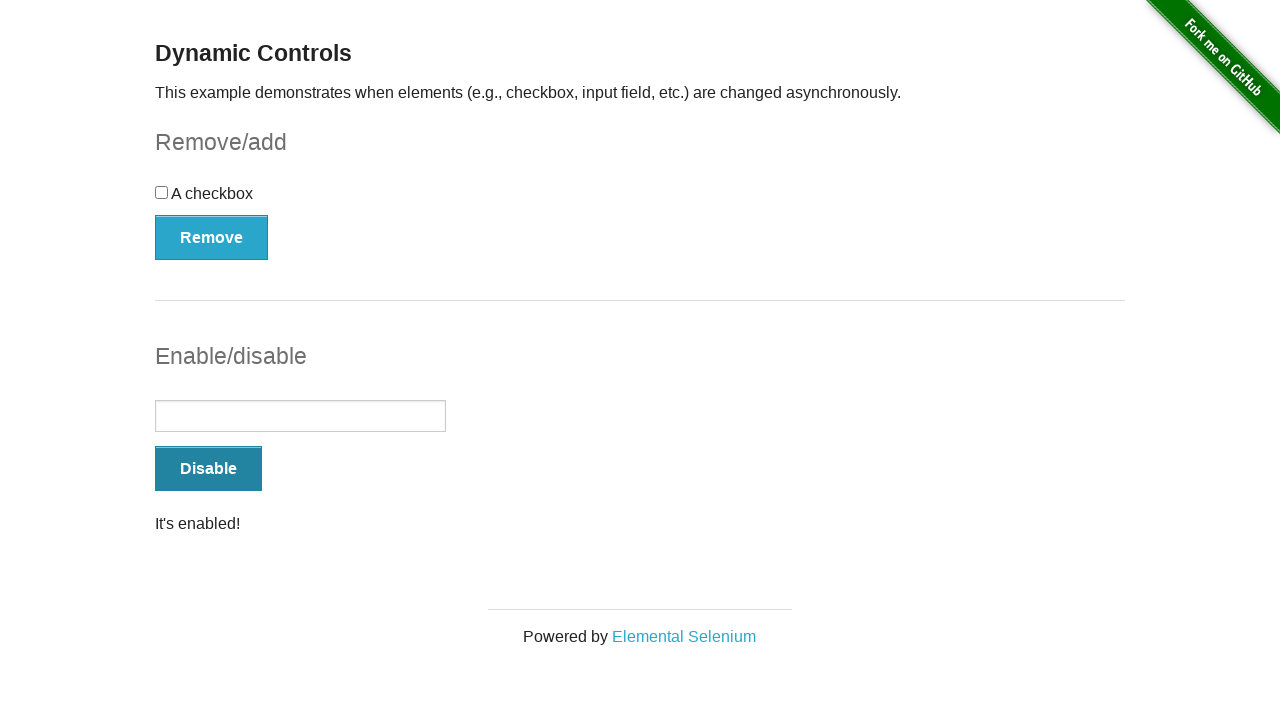